Tests dynamic controls on the page by clicking the Dynamic Controls link, toggling a checkbox with Remove/Add buttons, and verifying status messages

Starting URL: https://the-internet.herokuapp.com/

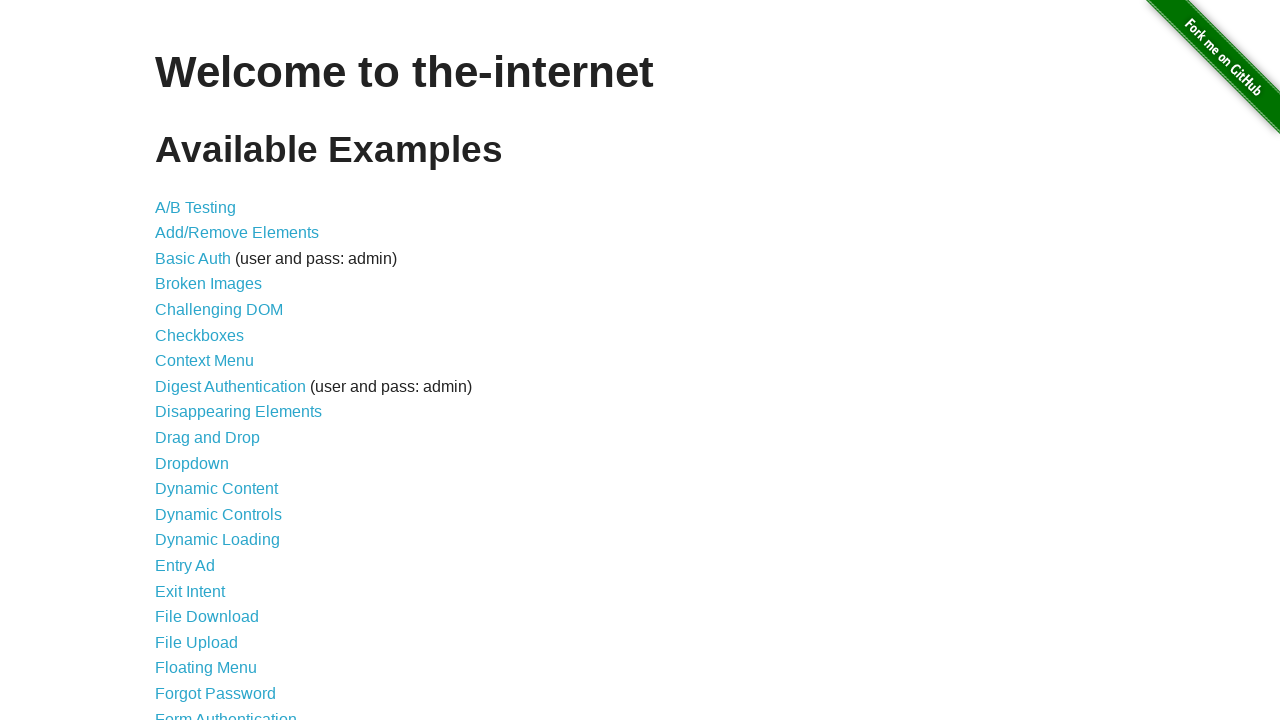

Clicked on Dynamic Controls link at (218, 514) on text=Dynamic Controls
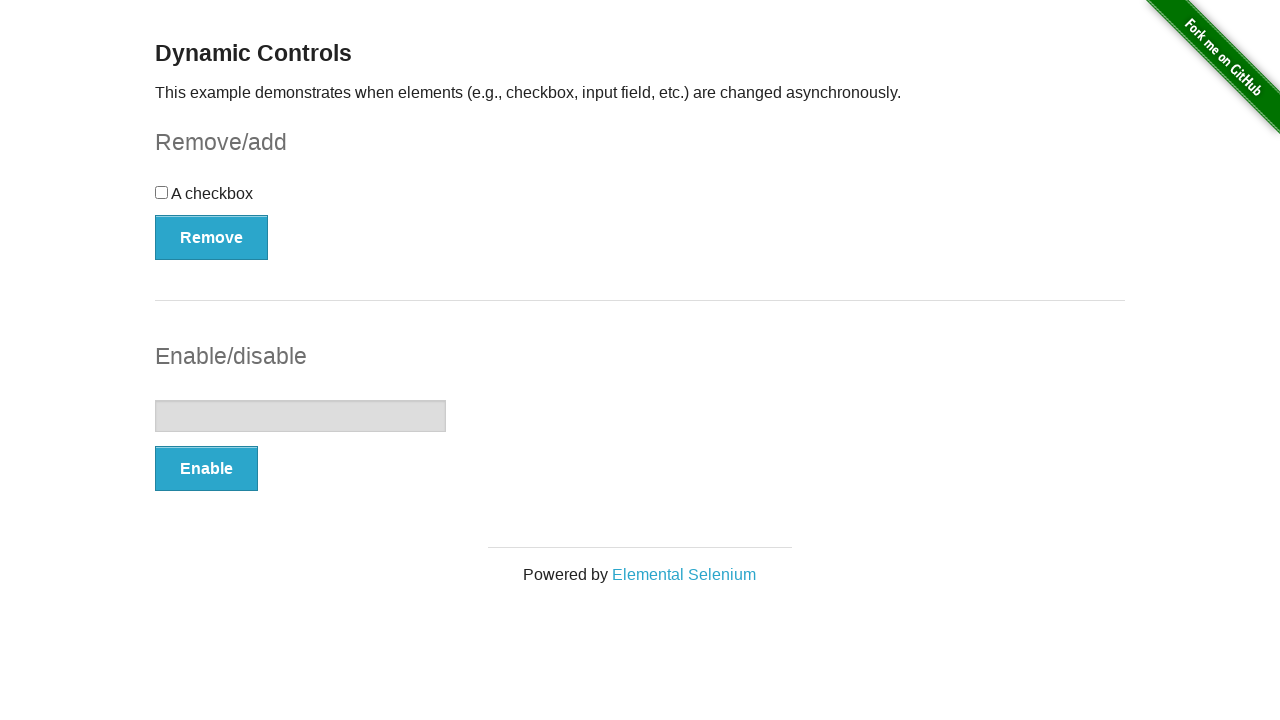

Clicked on checkbox at (640, 200) on #checkbox
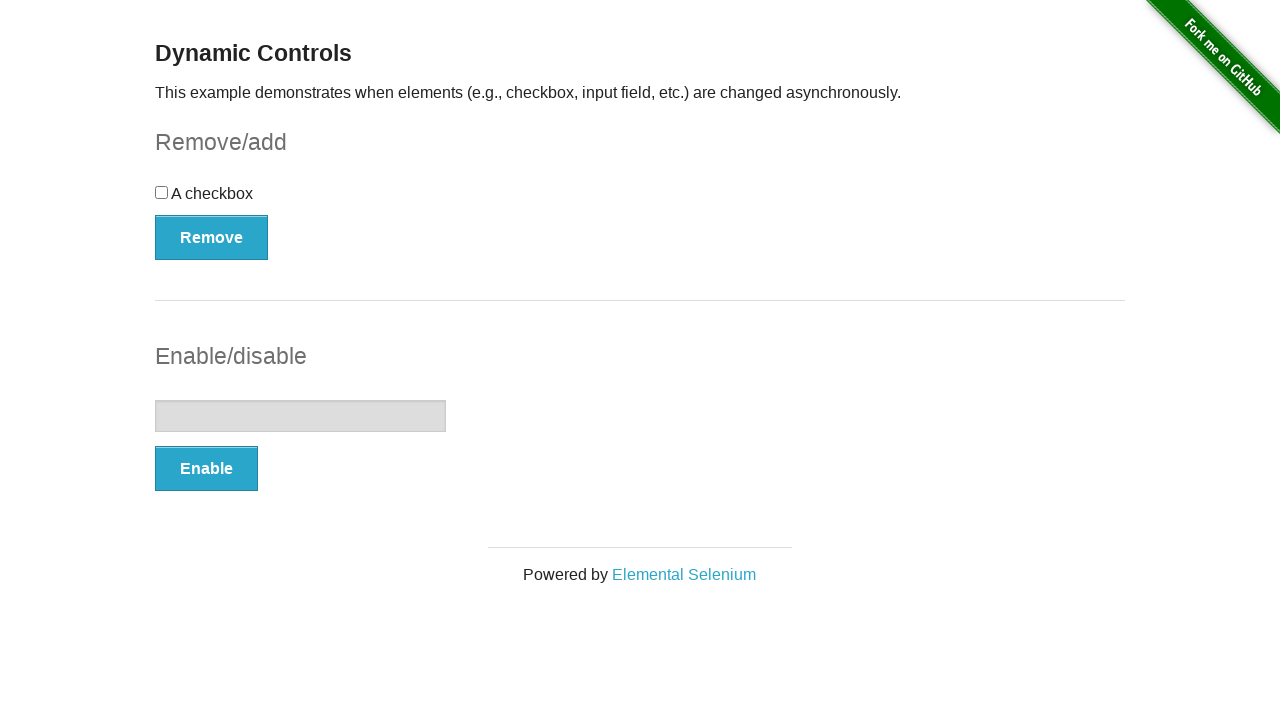

Clicked Remove button at (212, 237) on button:has-text('Remove')
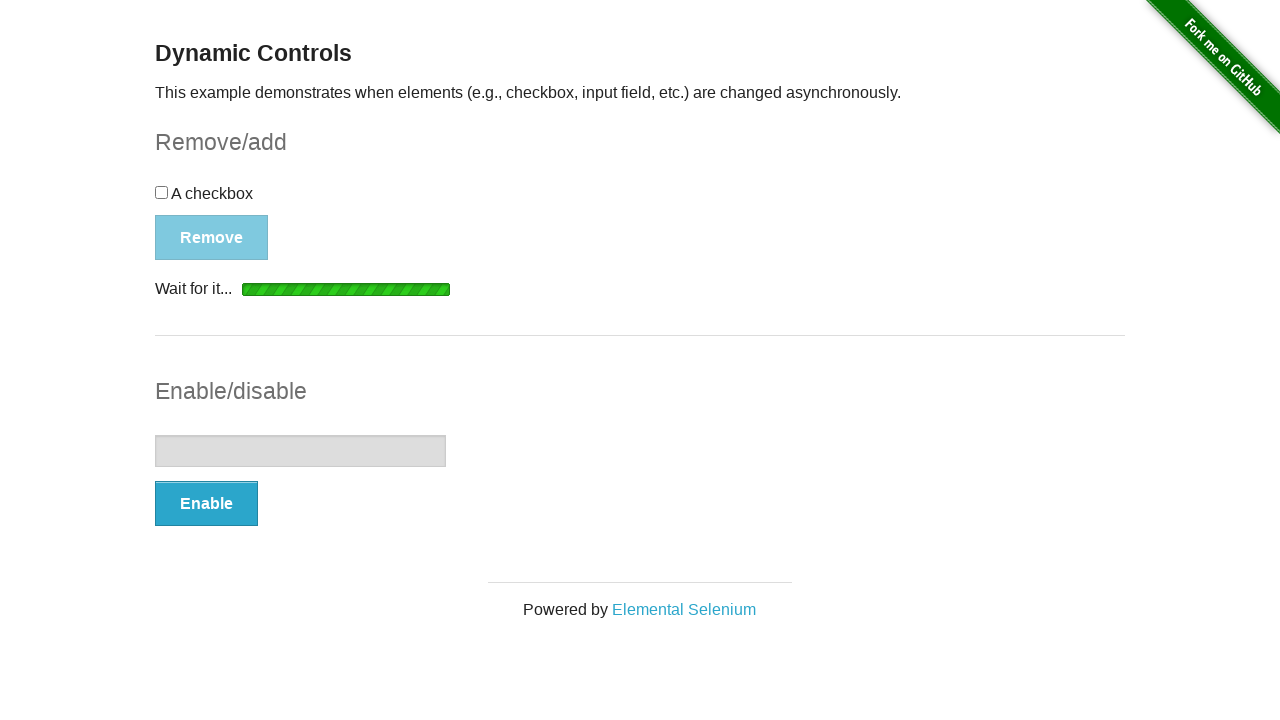

Checkbox removal message appeared
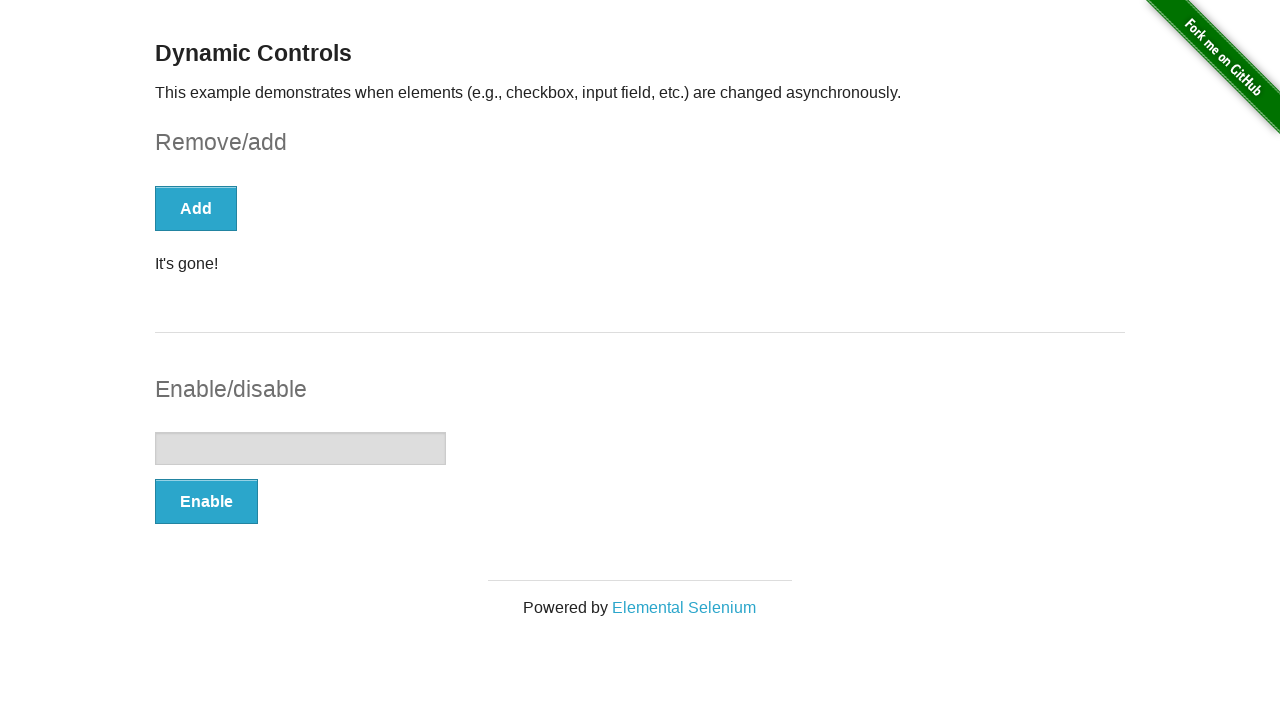

Clicked Add button to restore checkbox at (196, 208) on button:has-text('Add')
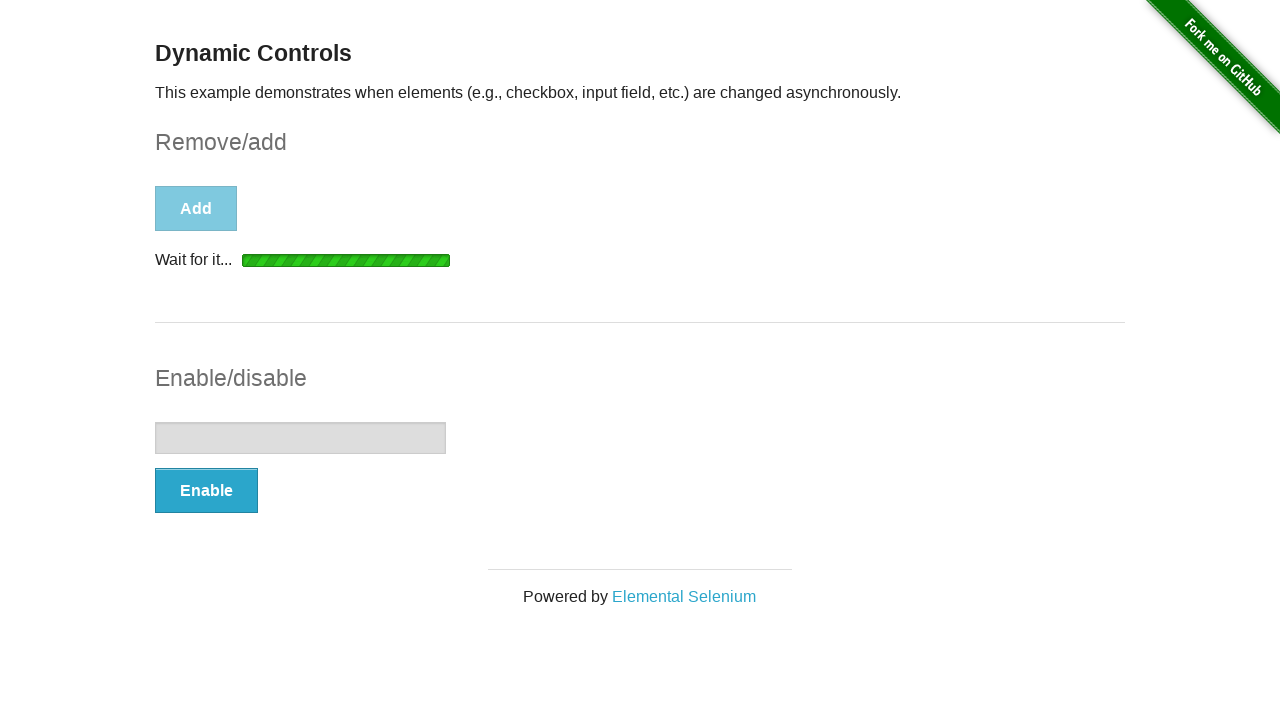

Checkbox restoration message 'It's back!' appeared
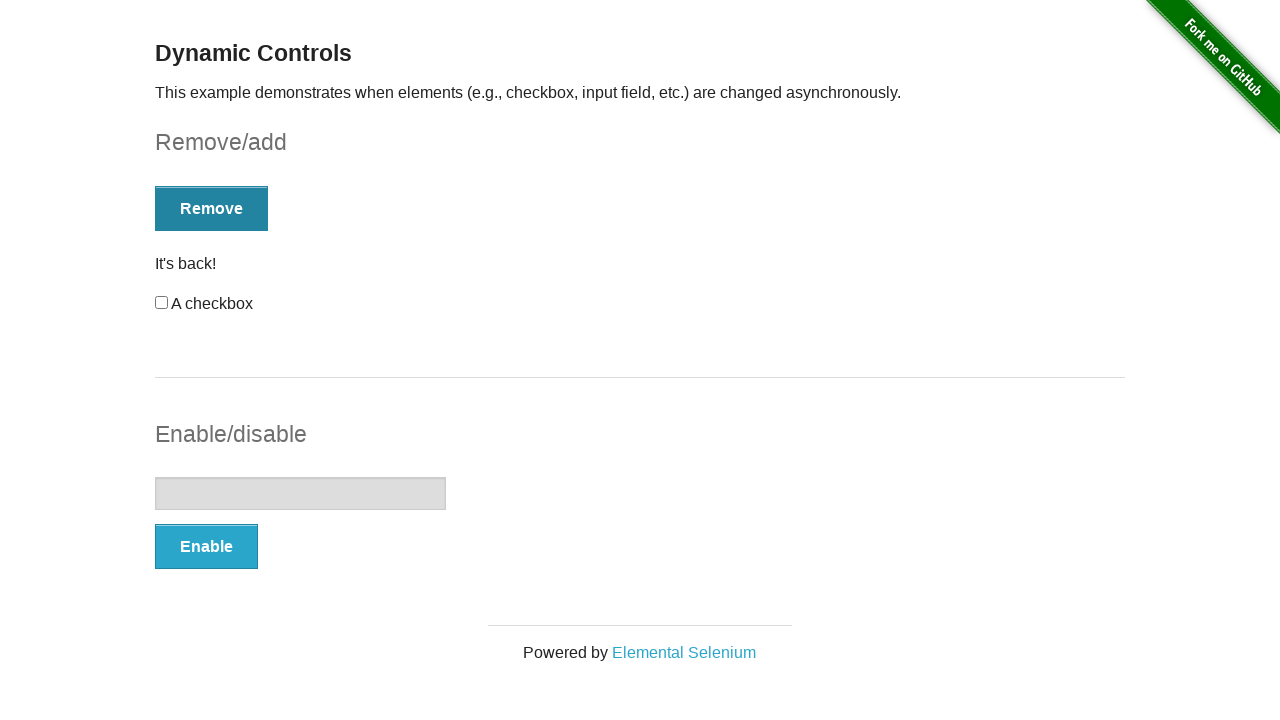

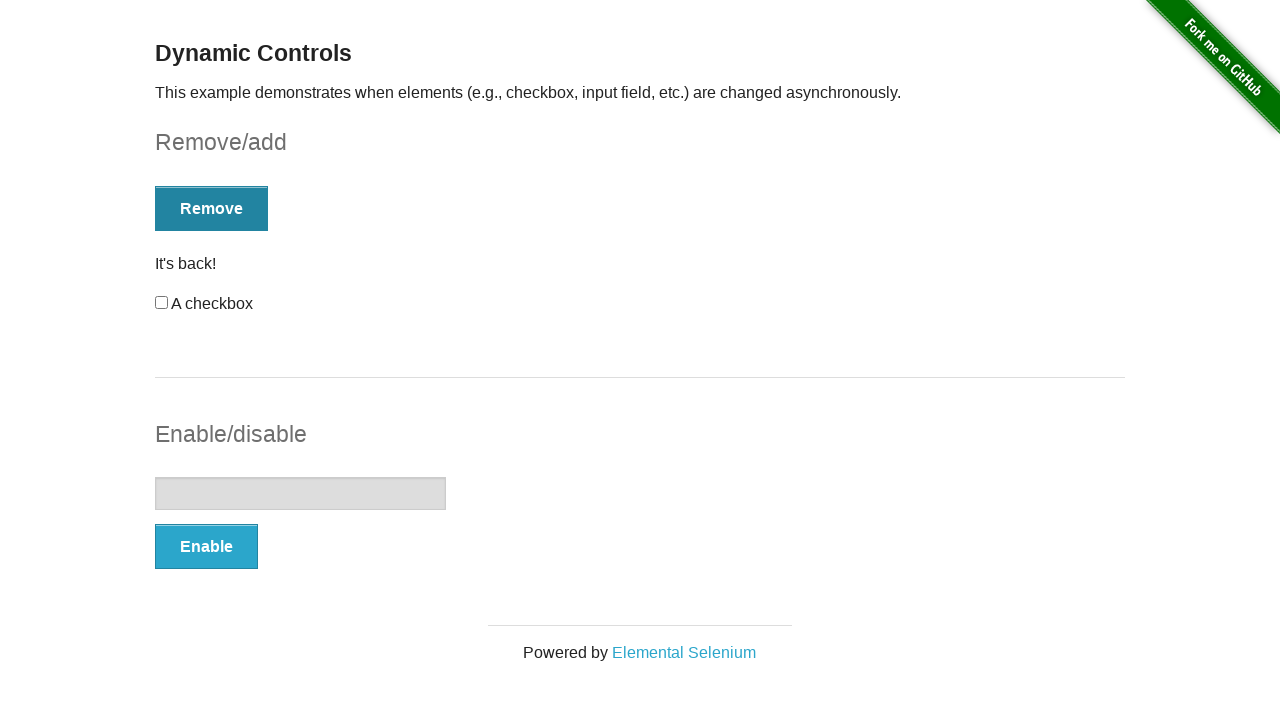